Tests navigation on the WebdriverIO documentation site by clicking the API link, verifying page elements, reading attributes, and interacting with the search input field.

Starting URL: https://webdriver.io

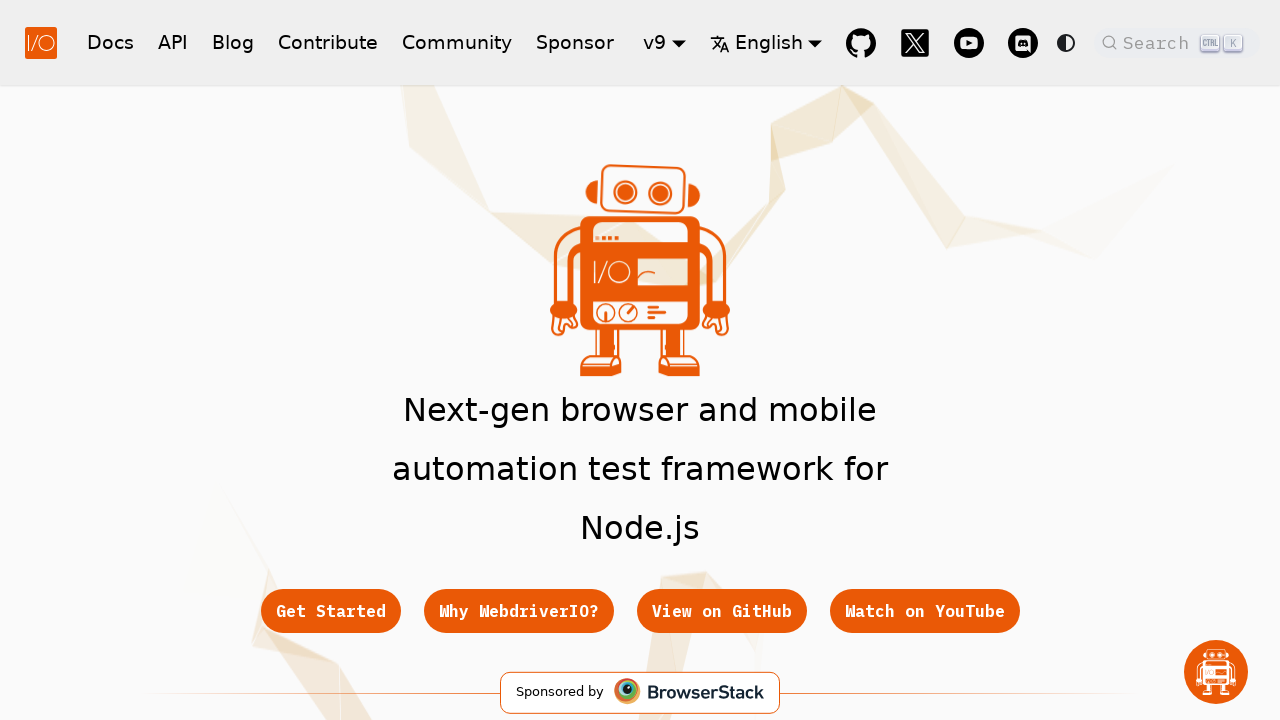

Clicked on the API link in navigation at (452, 360) on li a[href="/docs/api"]
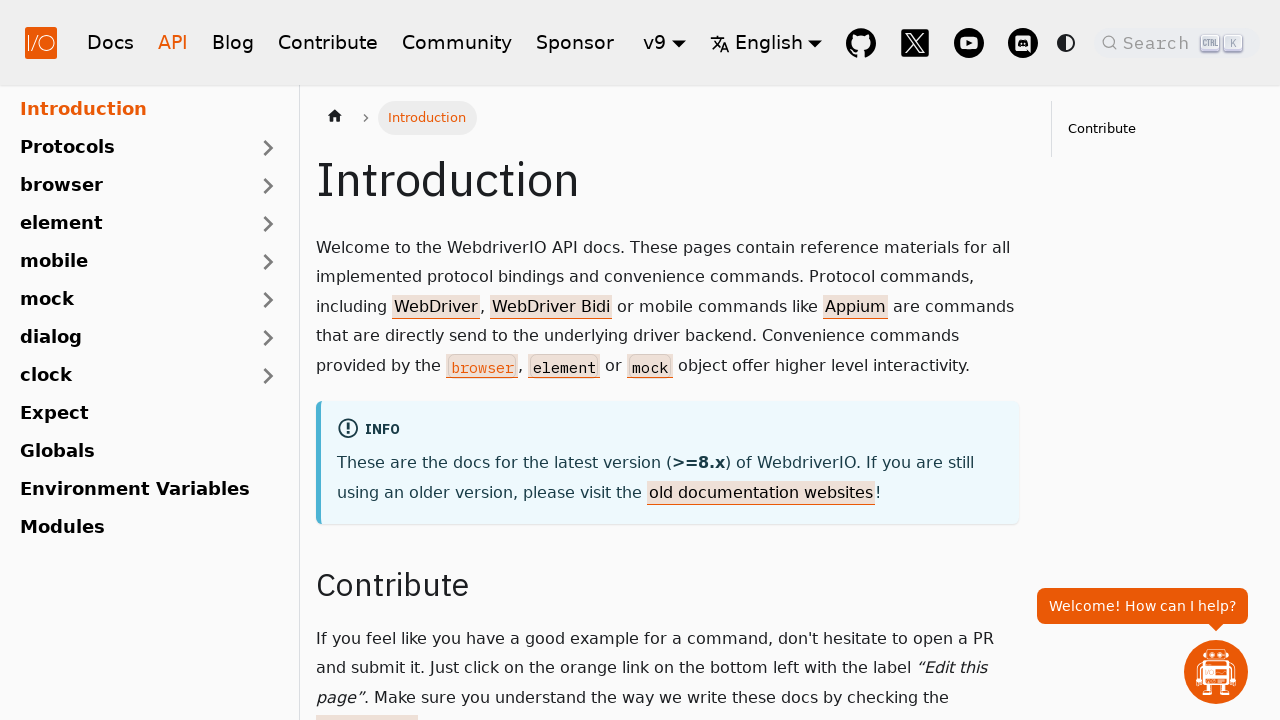

Waited for page to reach networkidle state
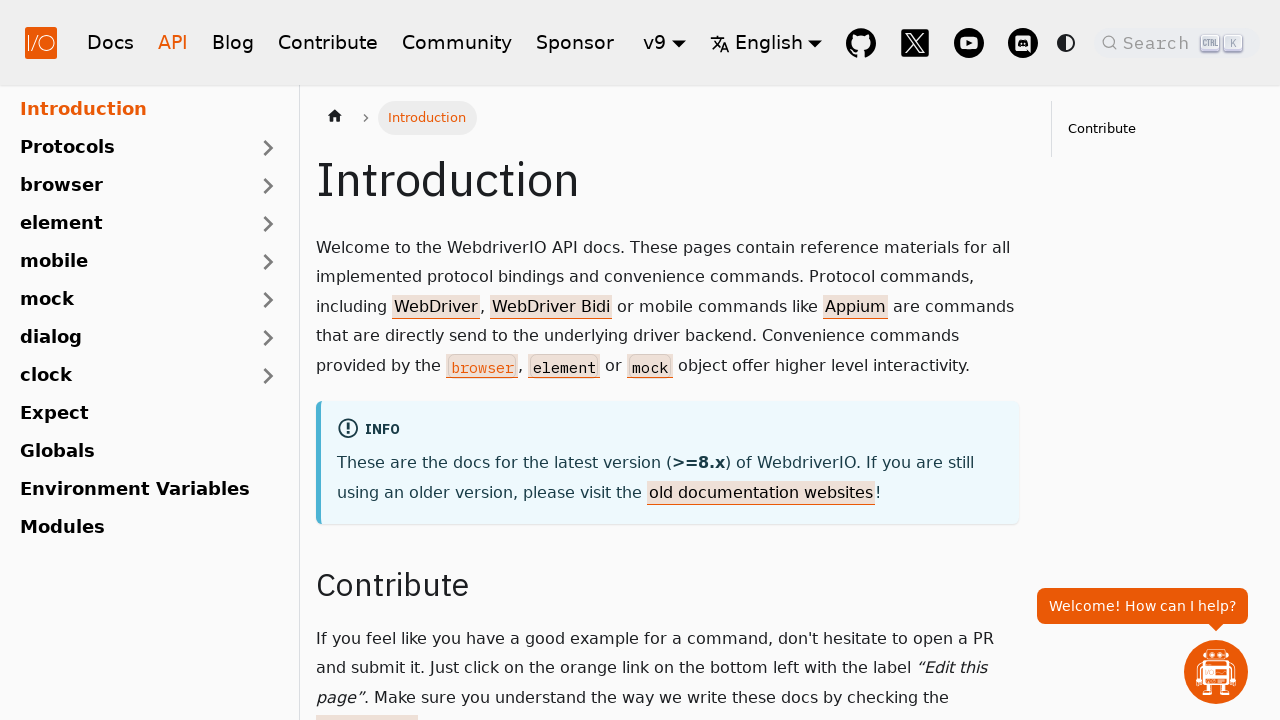

Retrieved current URL: https://webdriver.io/docs/api
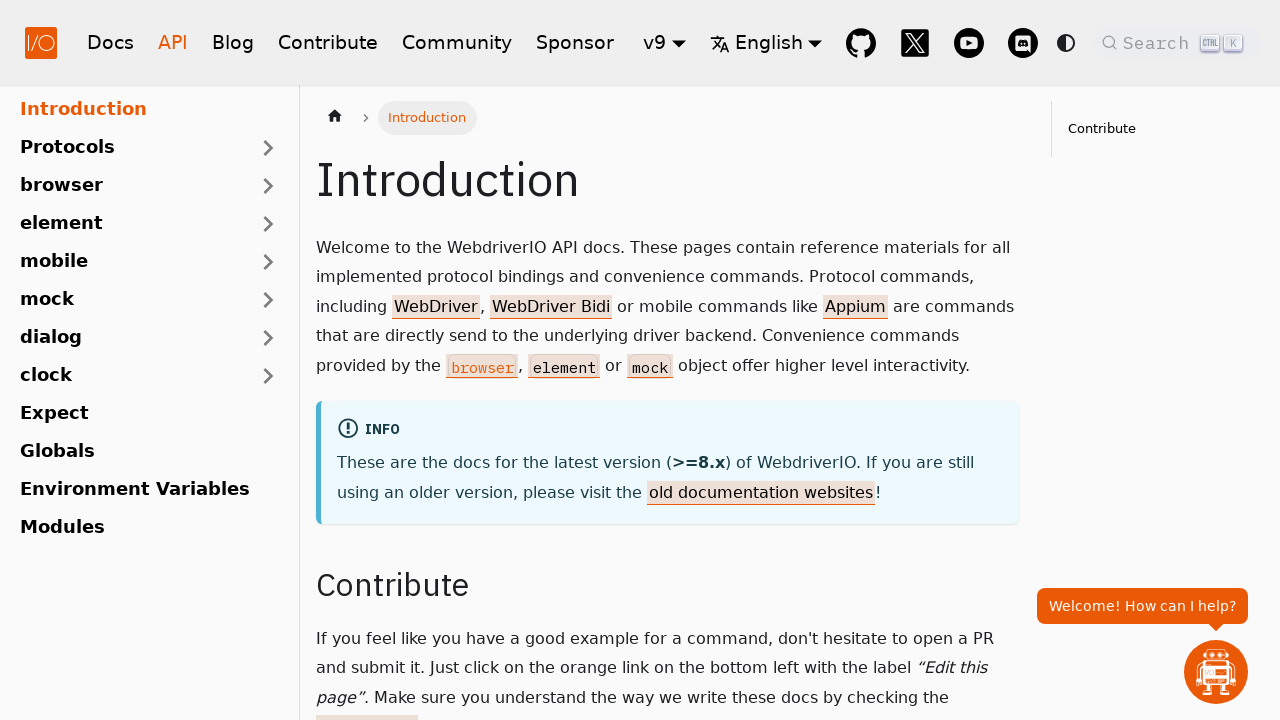

Retrieved header title: Introduction
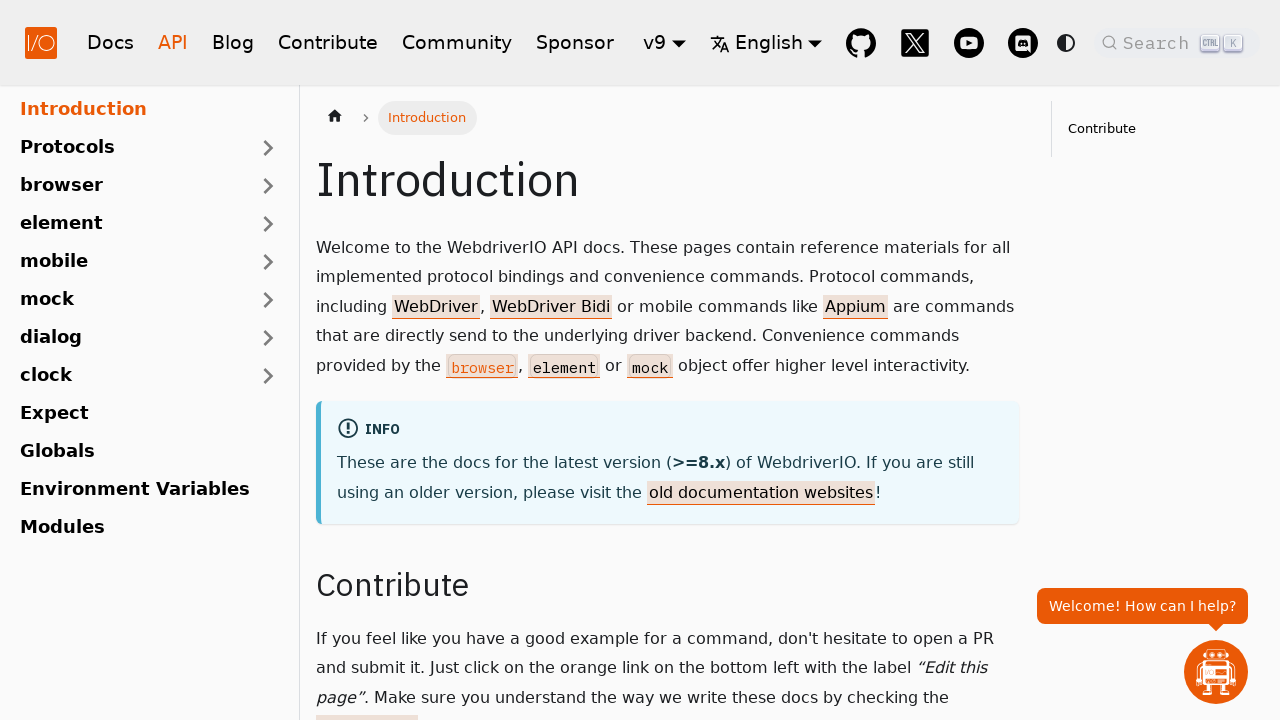

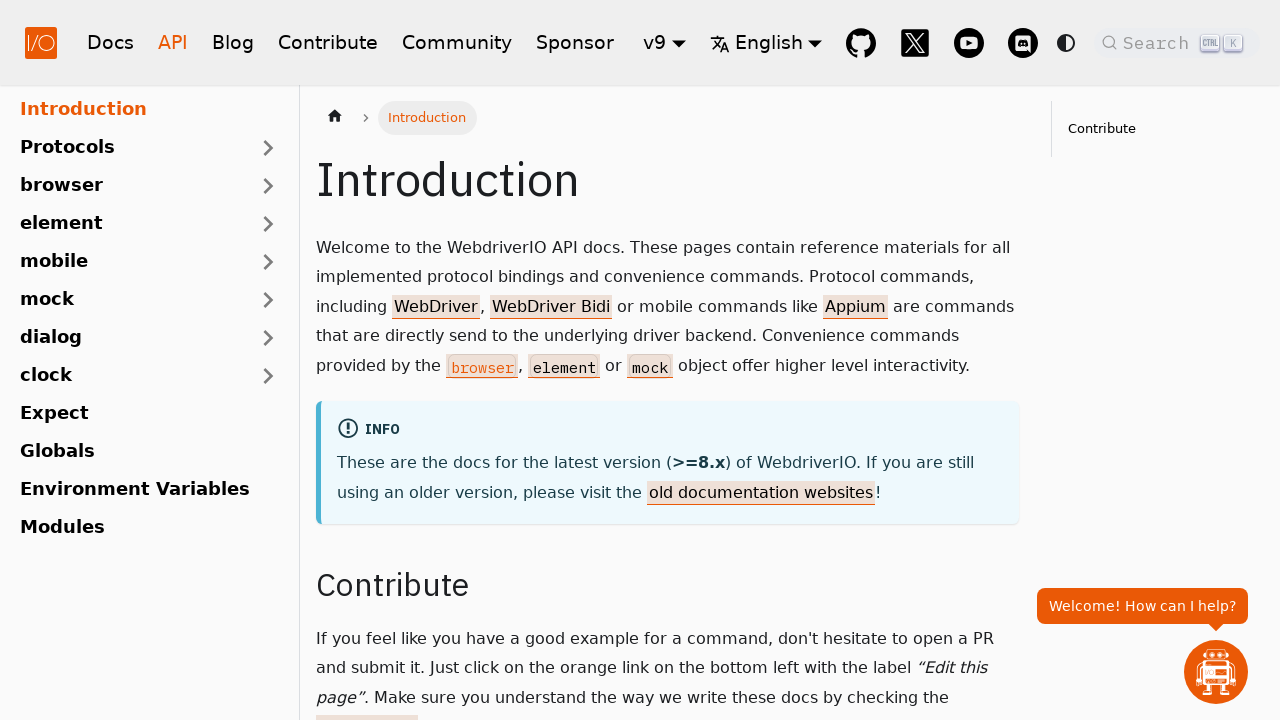